Tests iframe handling by scrolling to an iframe, switching context to it, clicking a tab inside the iframe, and verifying the main page title.

Starting URL: http://omayo.blogspot.com/

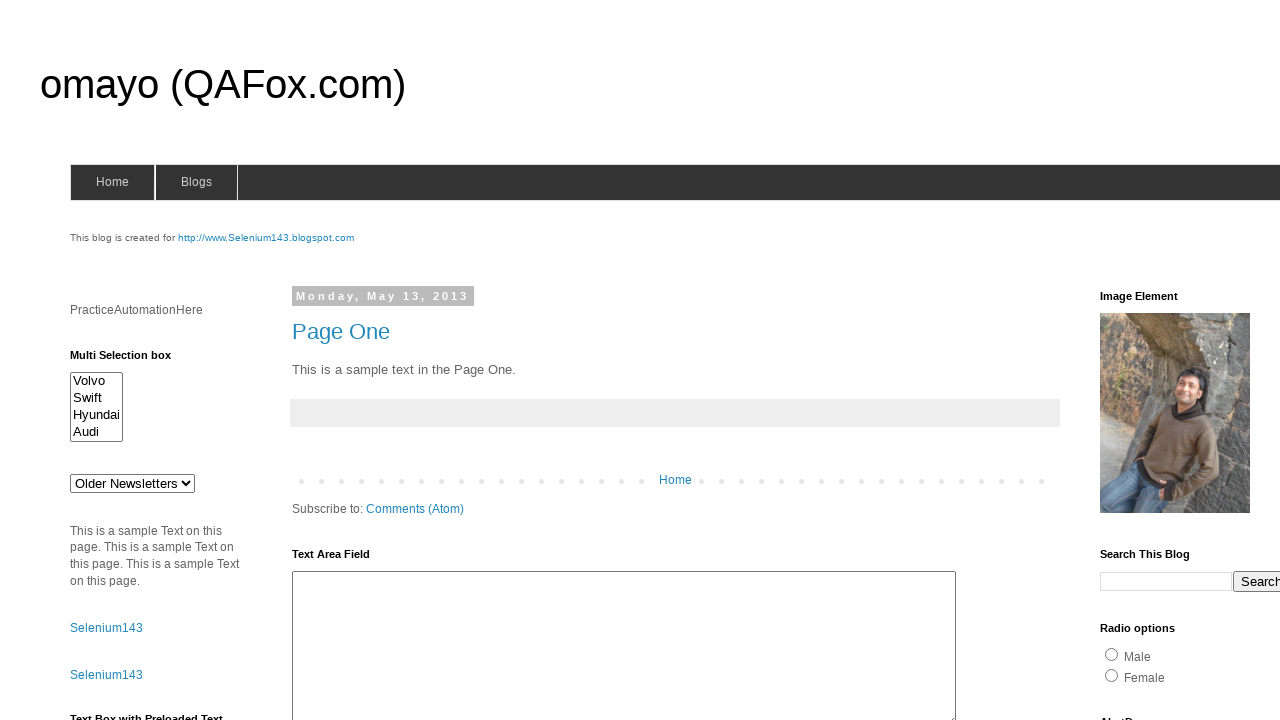

Scrolled down 1500px to make iframe visible
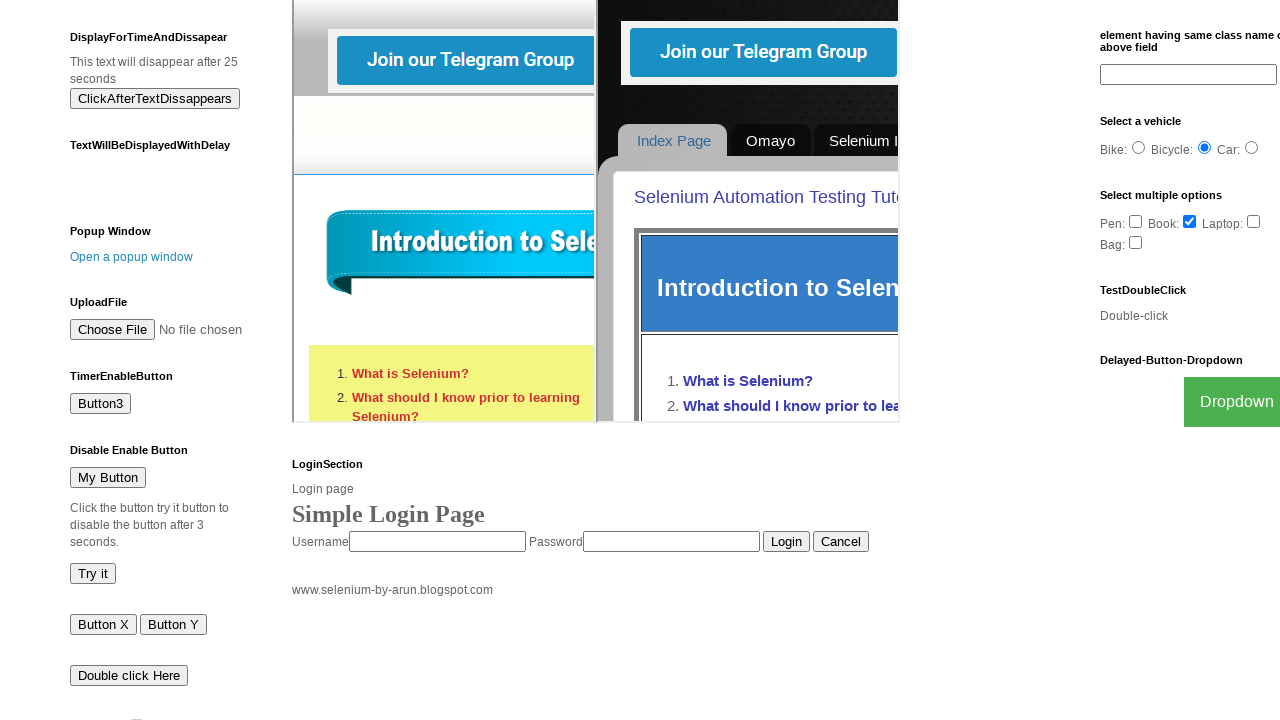

Located iframe named 'iframe2'
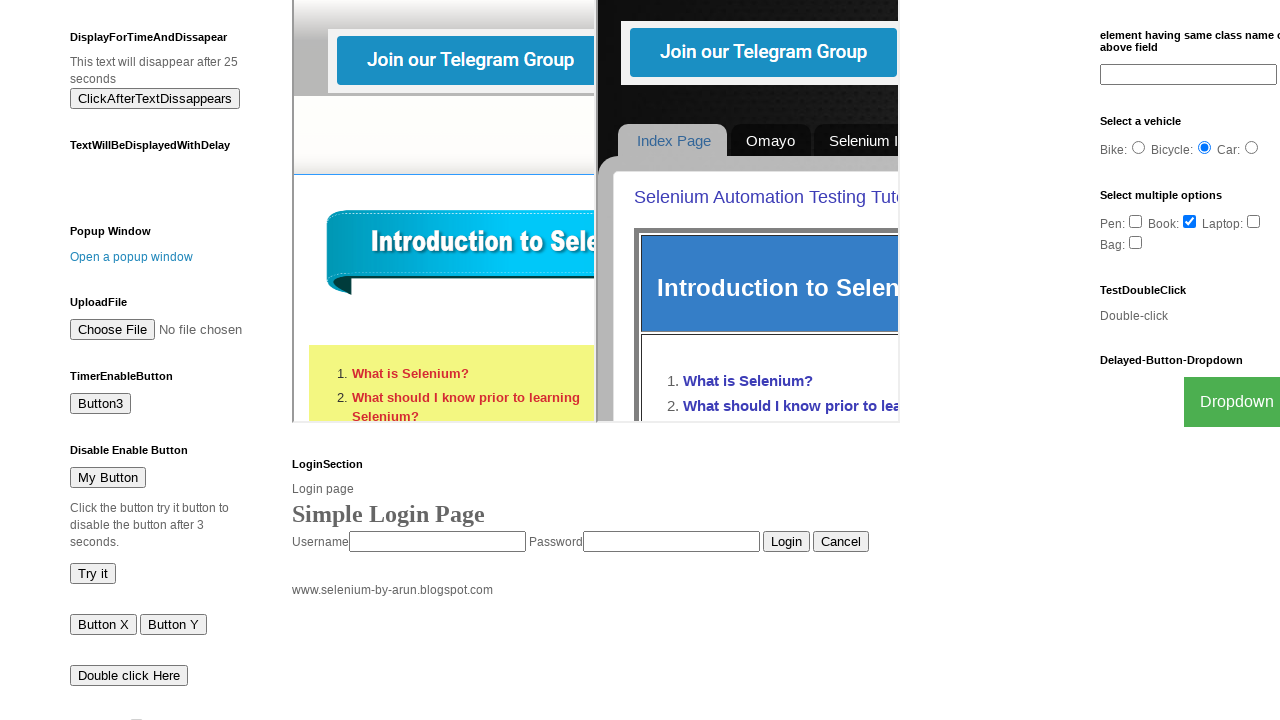

Tab selector in iframe became visible
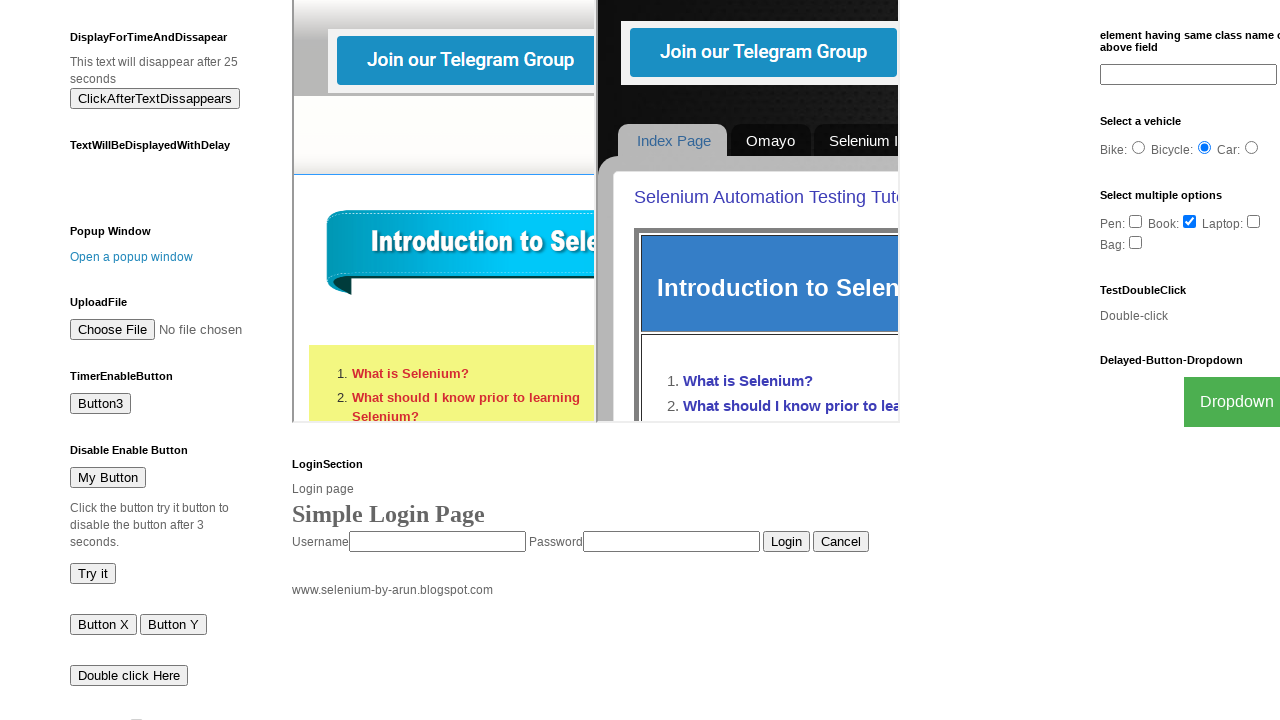

Clicked tab selector inside iframe at (770, 140) on #PageList1 > div:nth-child(2) > ul:nth-child(1) > li:nth-child(2) > a:nth-child(
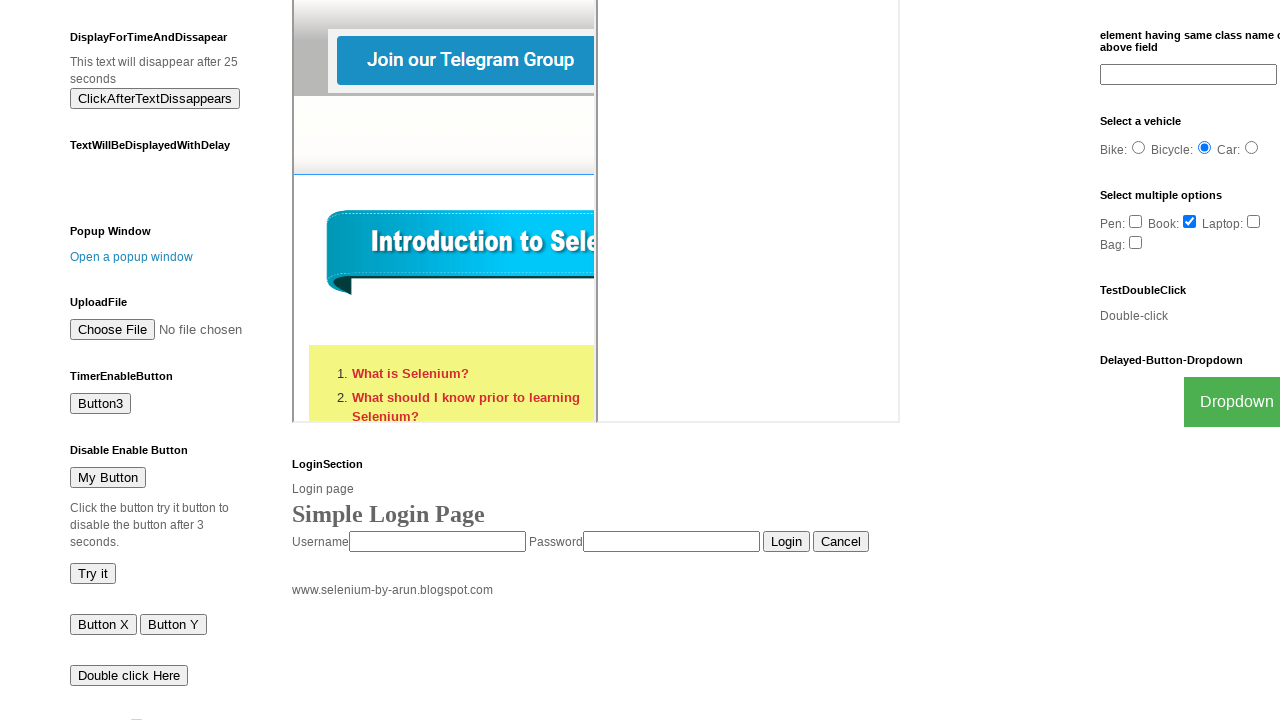

Retrieved main page title
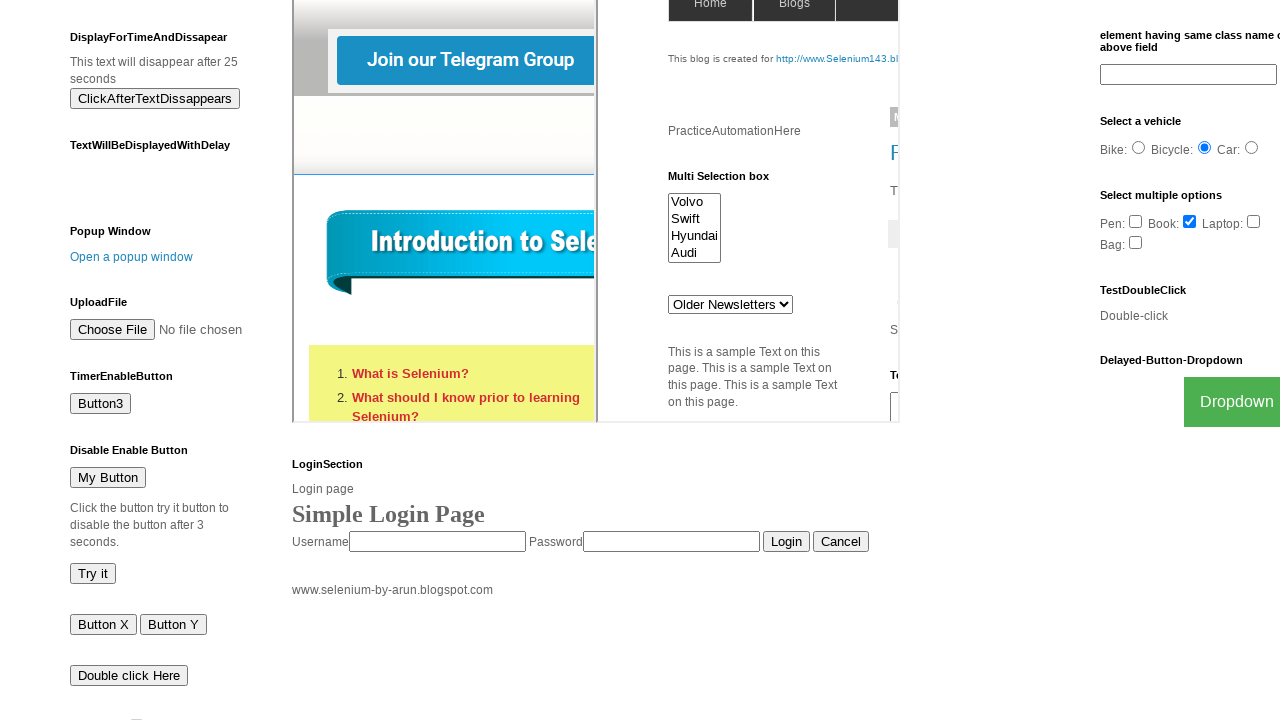

Verified main page title is 'omayo (QAFox.com)'
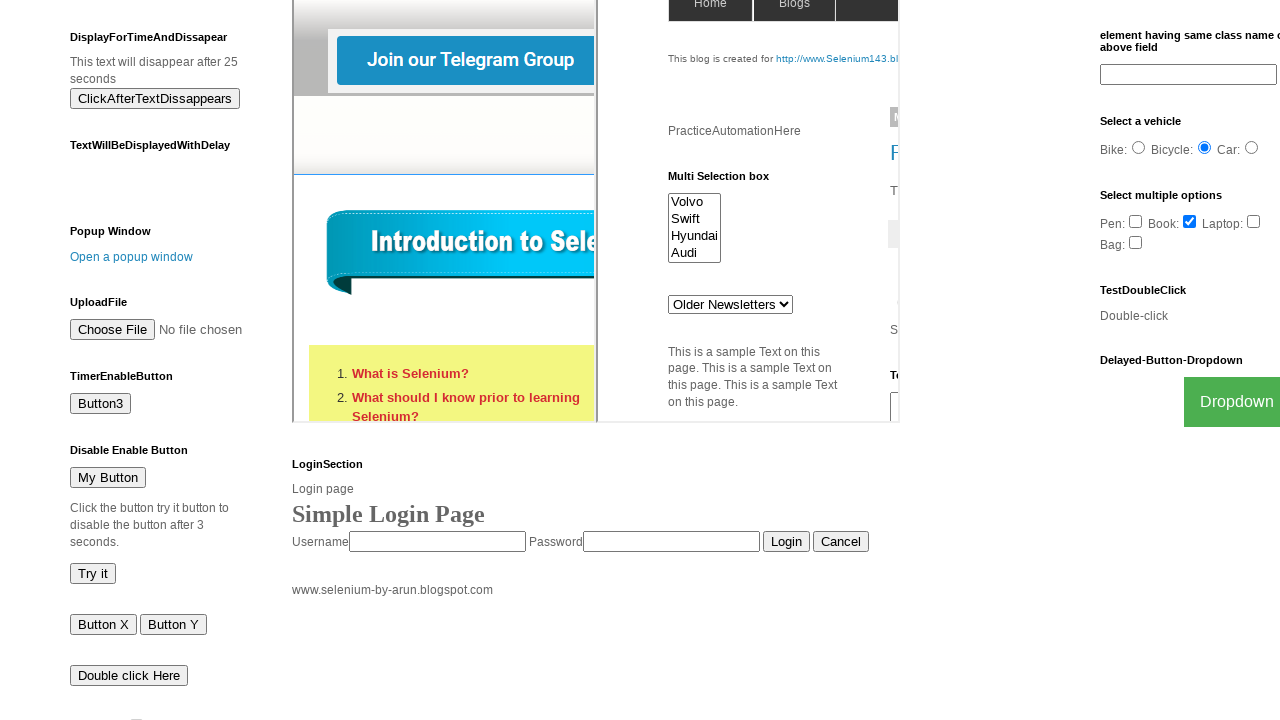

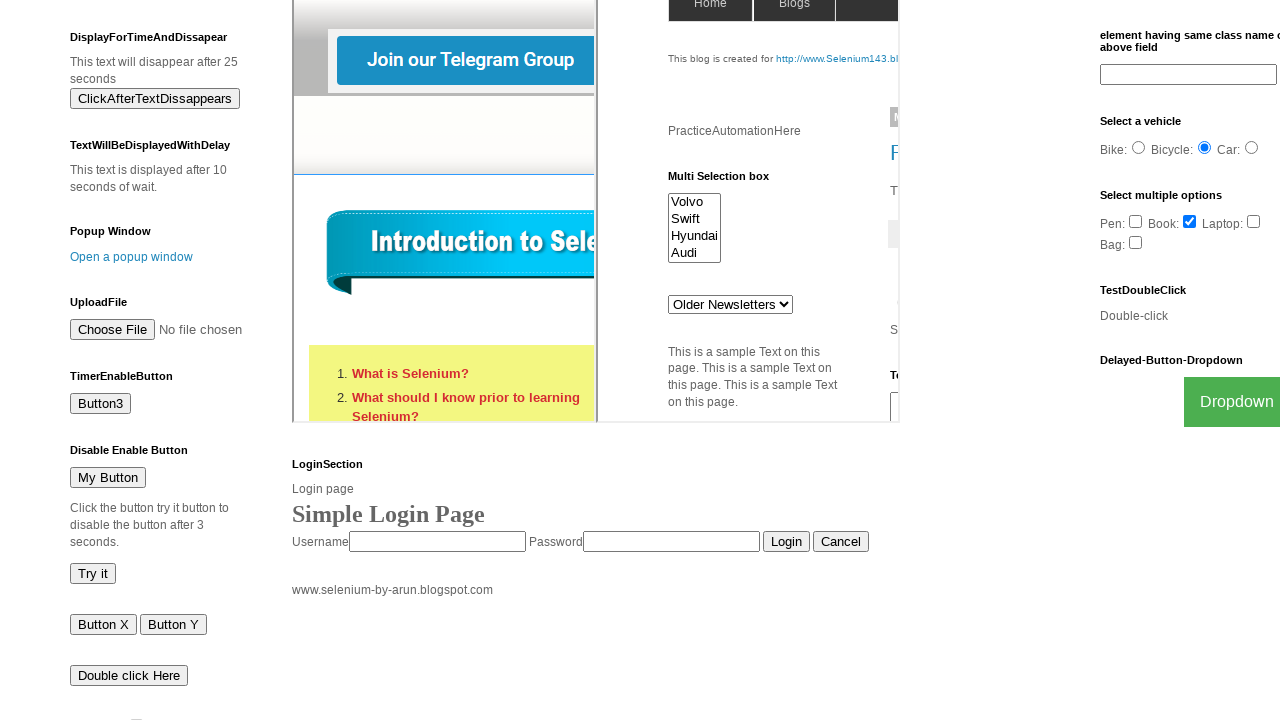